Extracts and verifies all cell data from the HTML table

Starting URL: https://www.w3schools.com/html/html_tables.asp

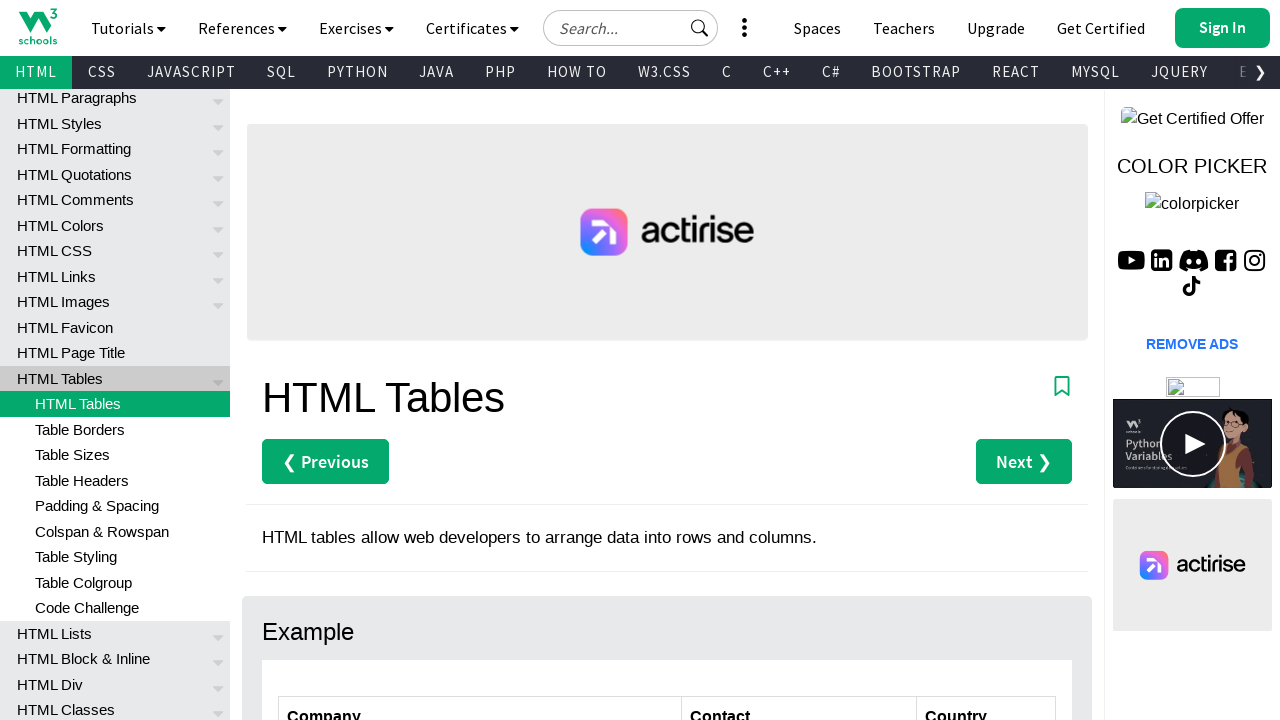

Navigated to W3Schools HTML tables page
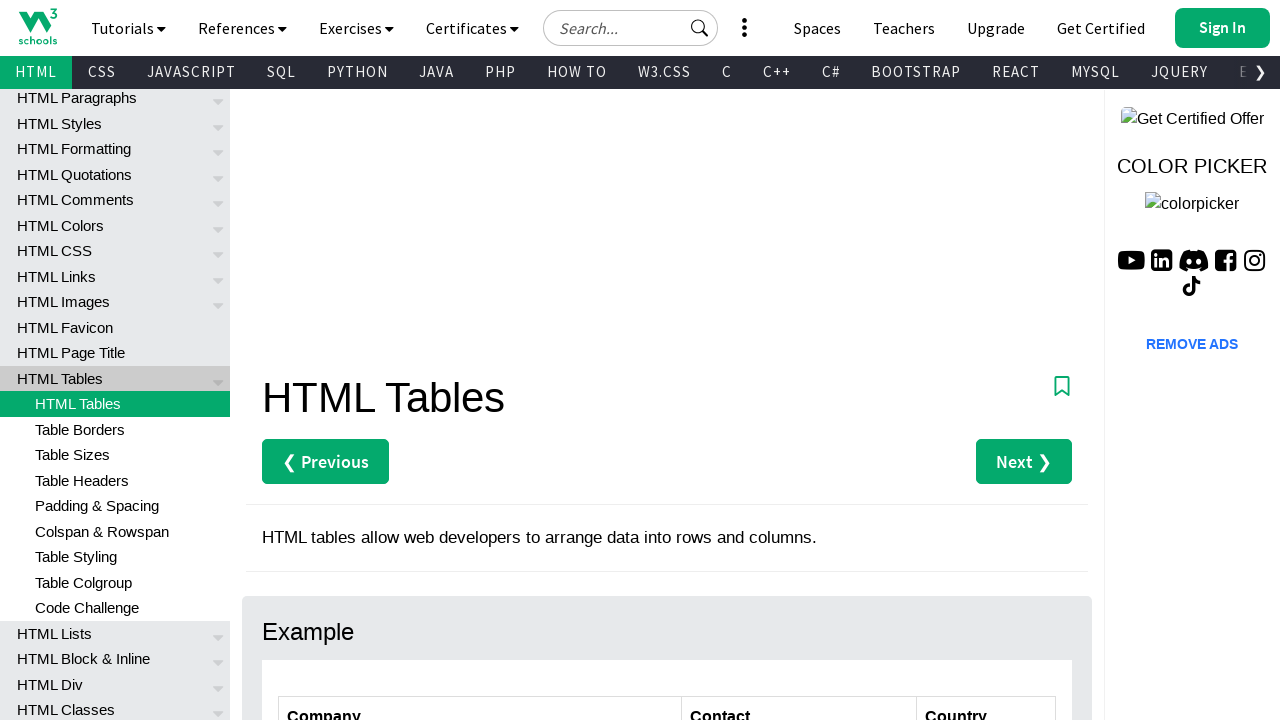

Located the customers table element
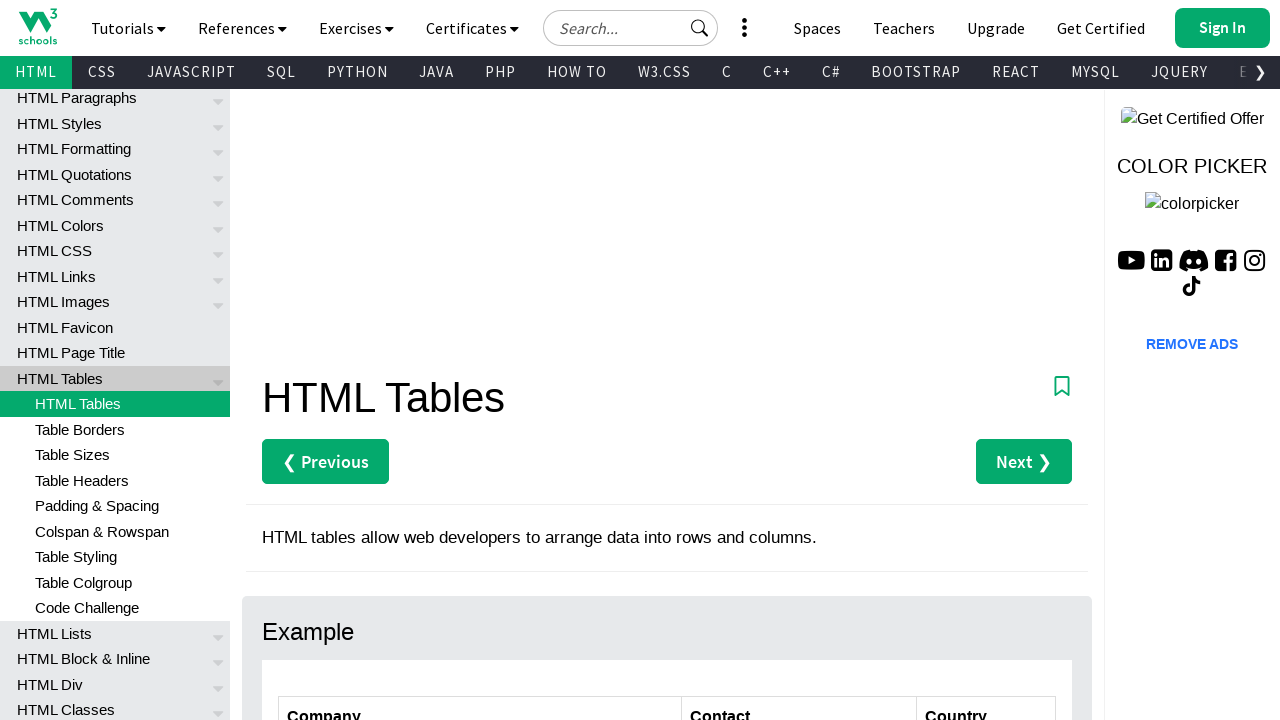

Retrieved all data cells from the table
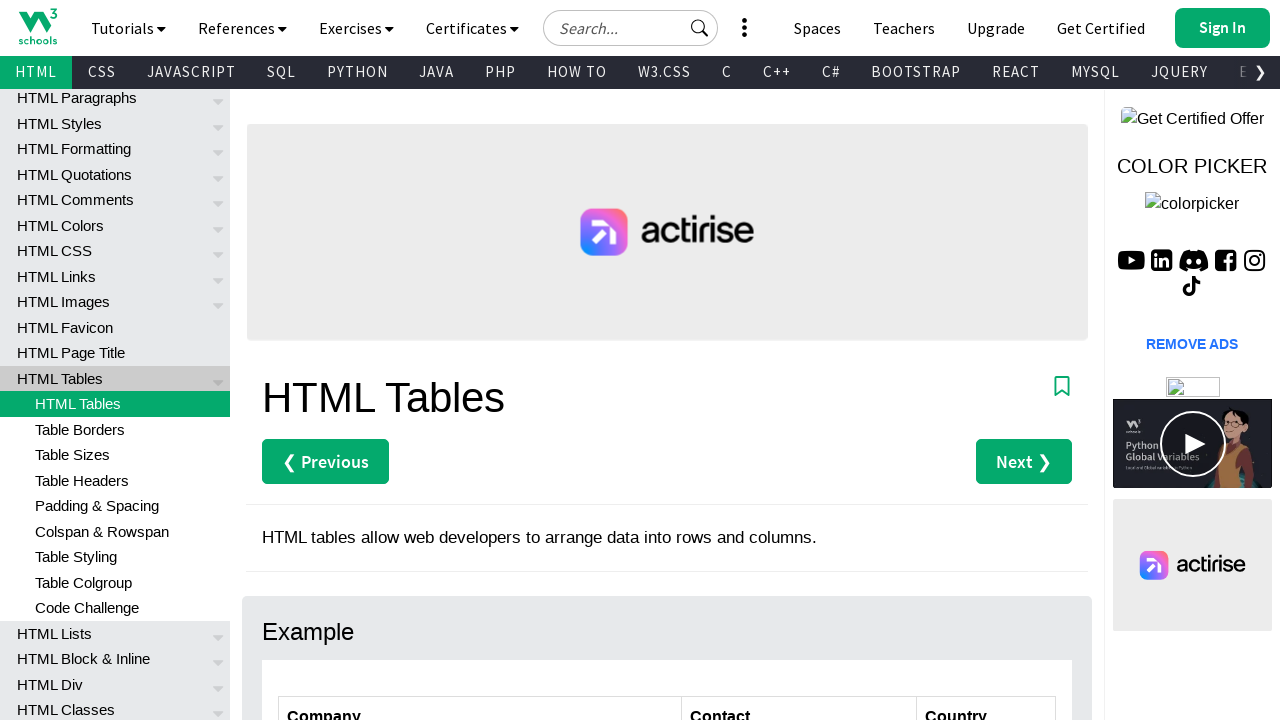

Verified that table contains 18 data cells as expected
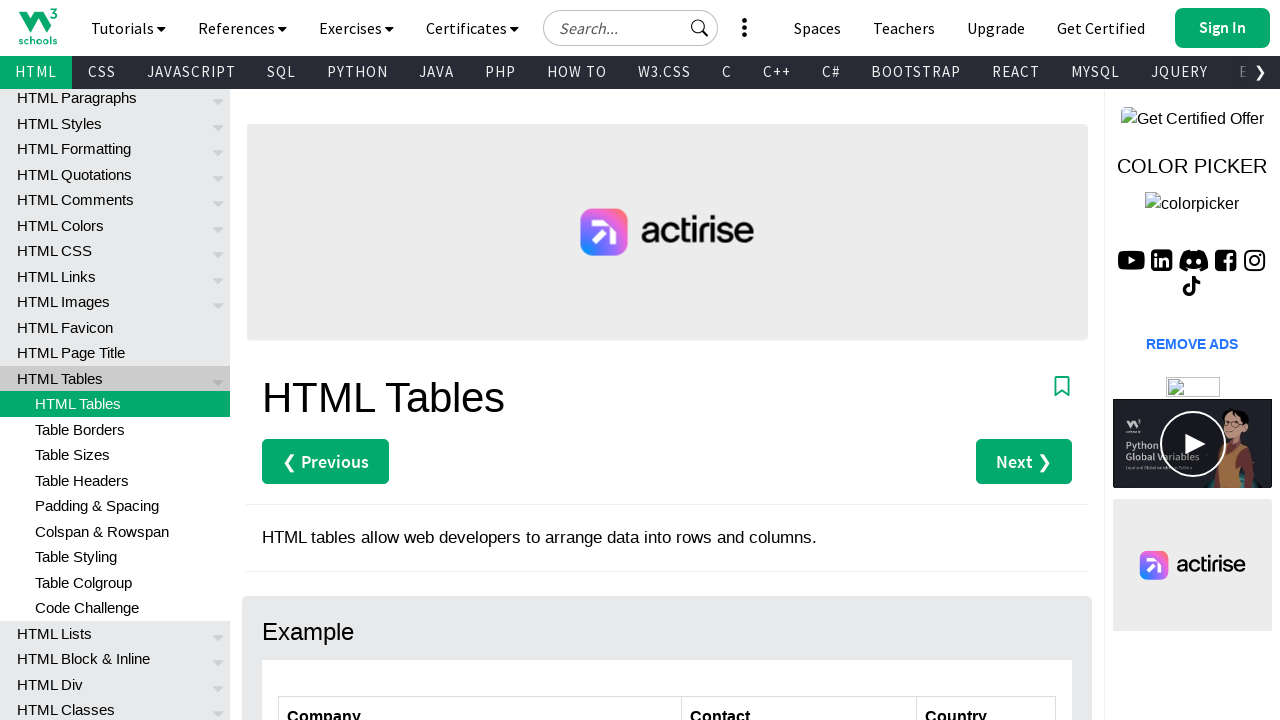

Extracted text content from all data cells
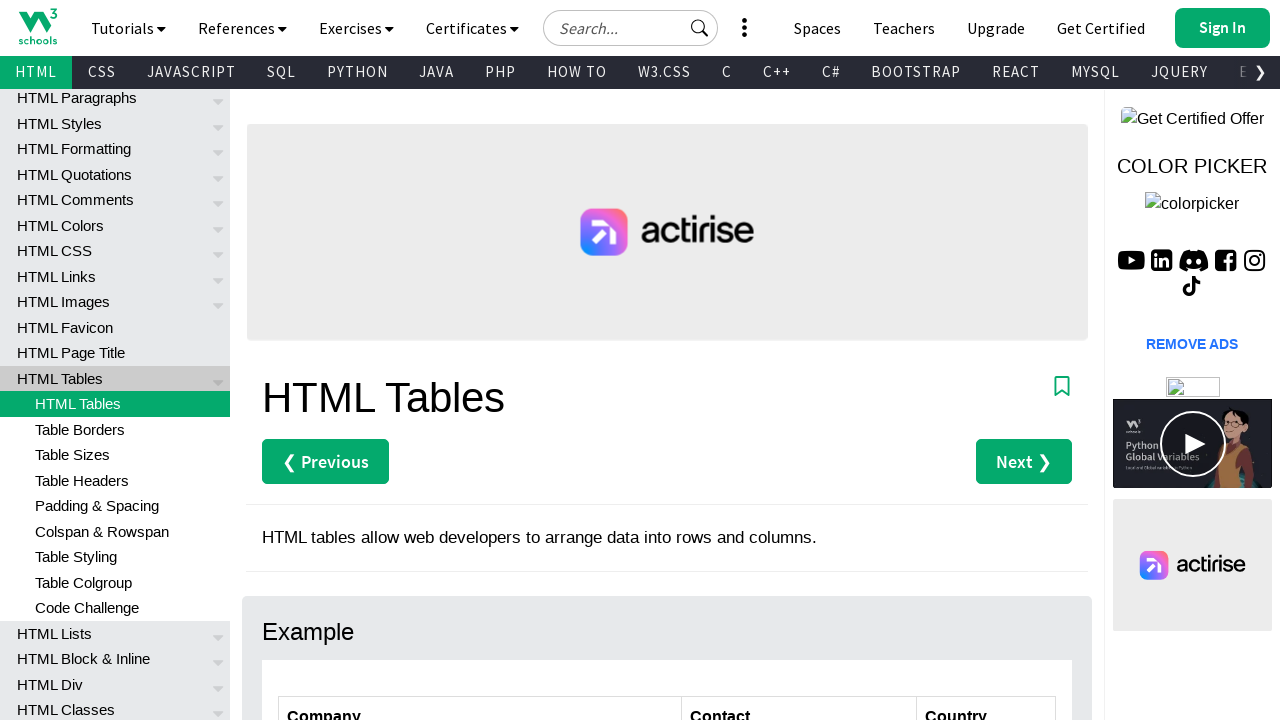

Verified 'Alfreds Futterkiste' is present in cell data
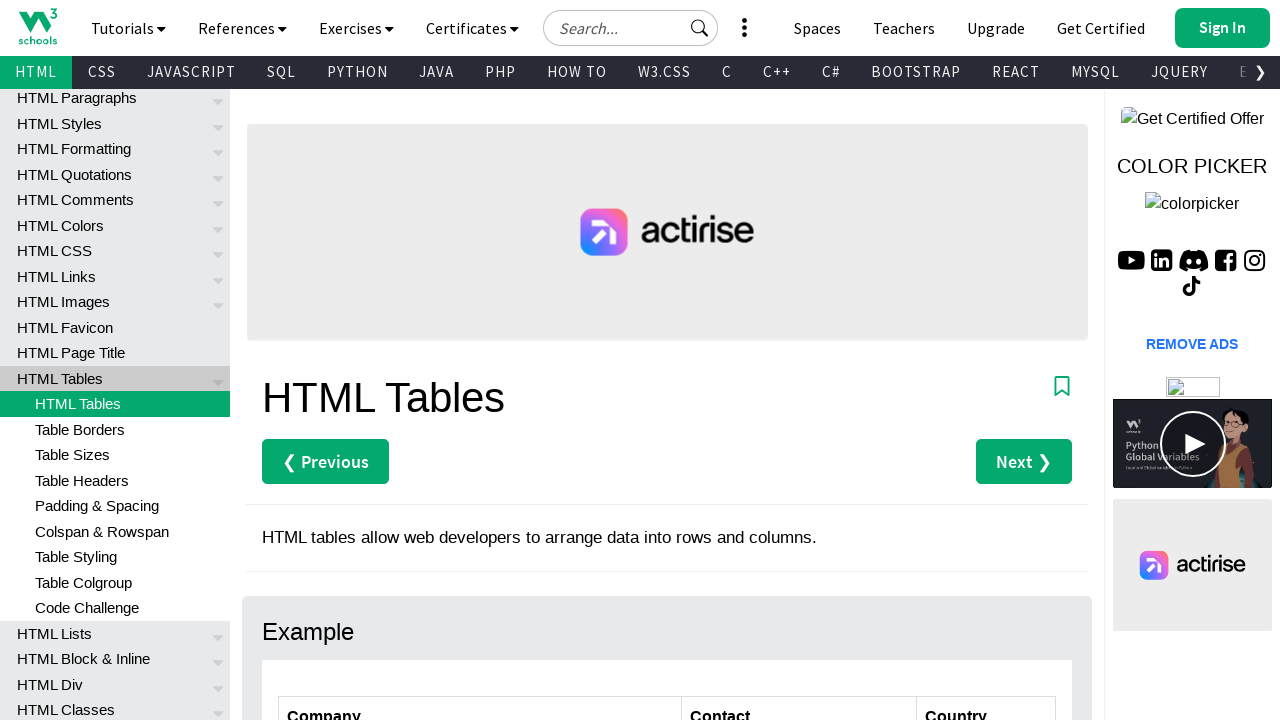

Verified 'Germany' is present in cell data
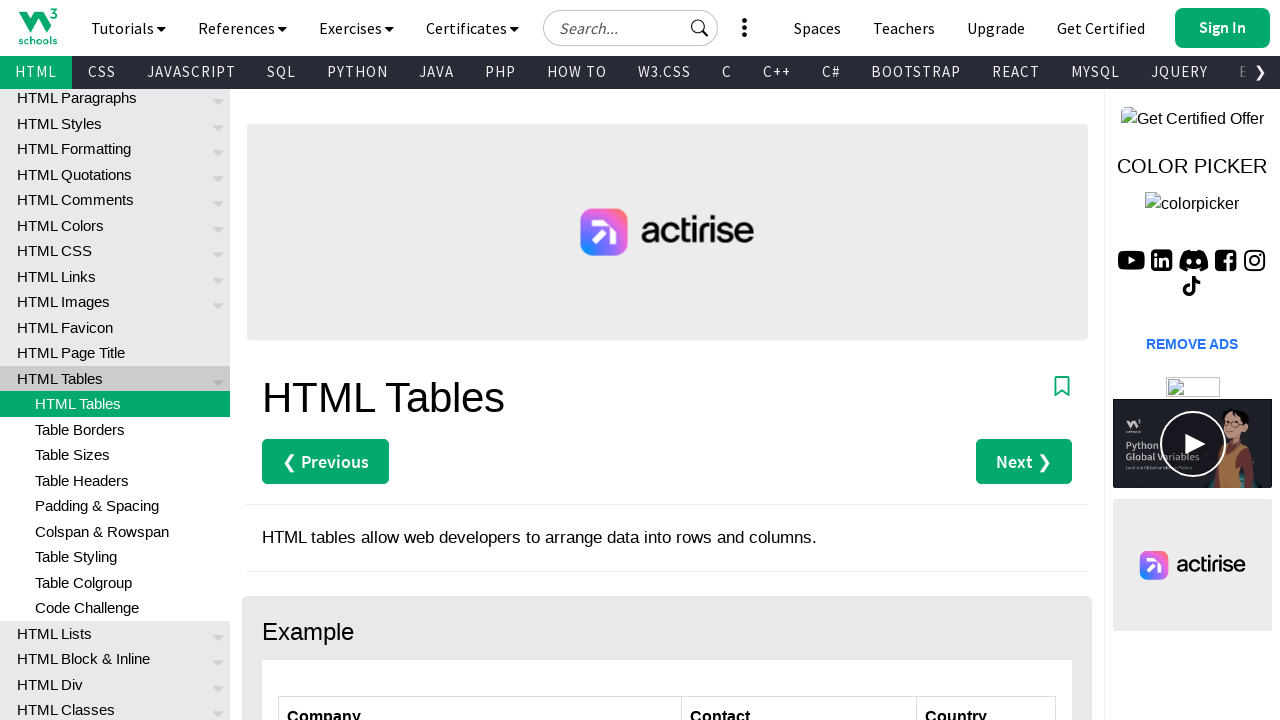

Verified 'Mexico' is present in cell data
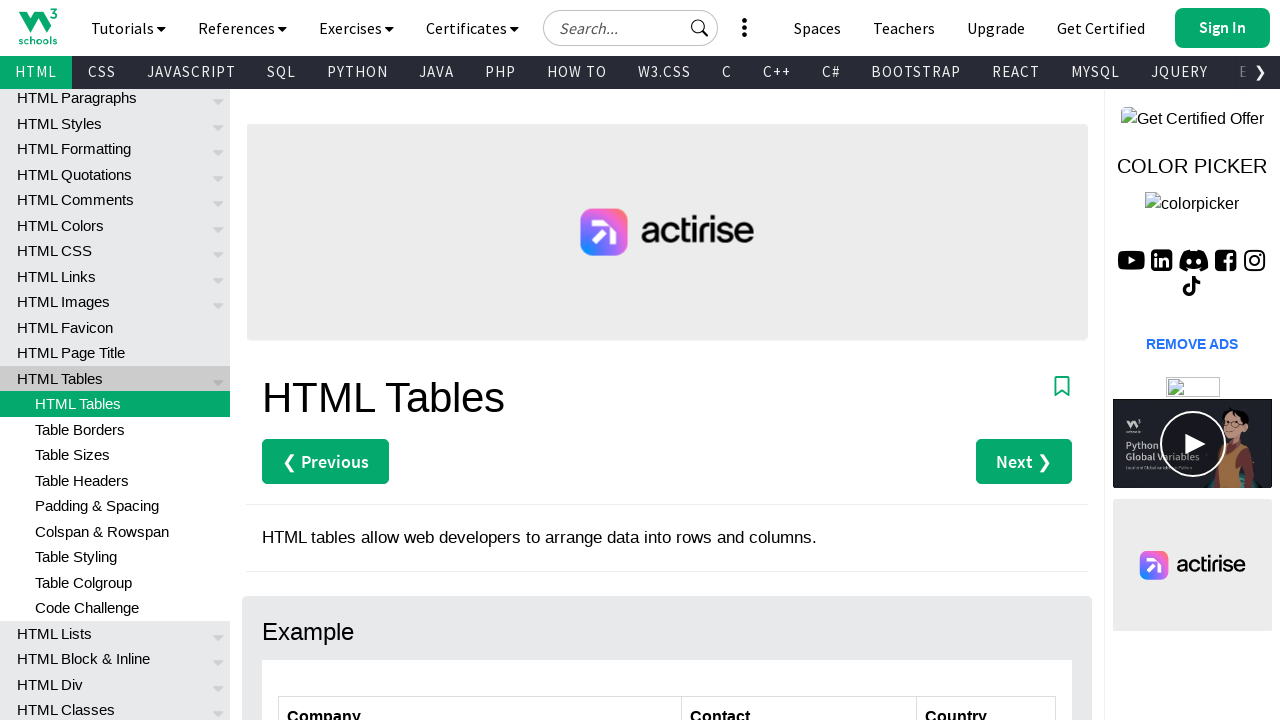

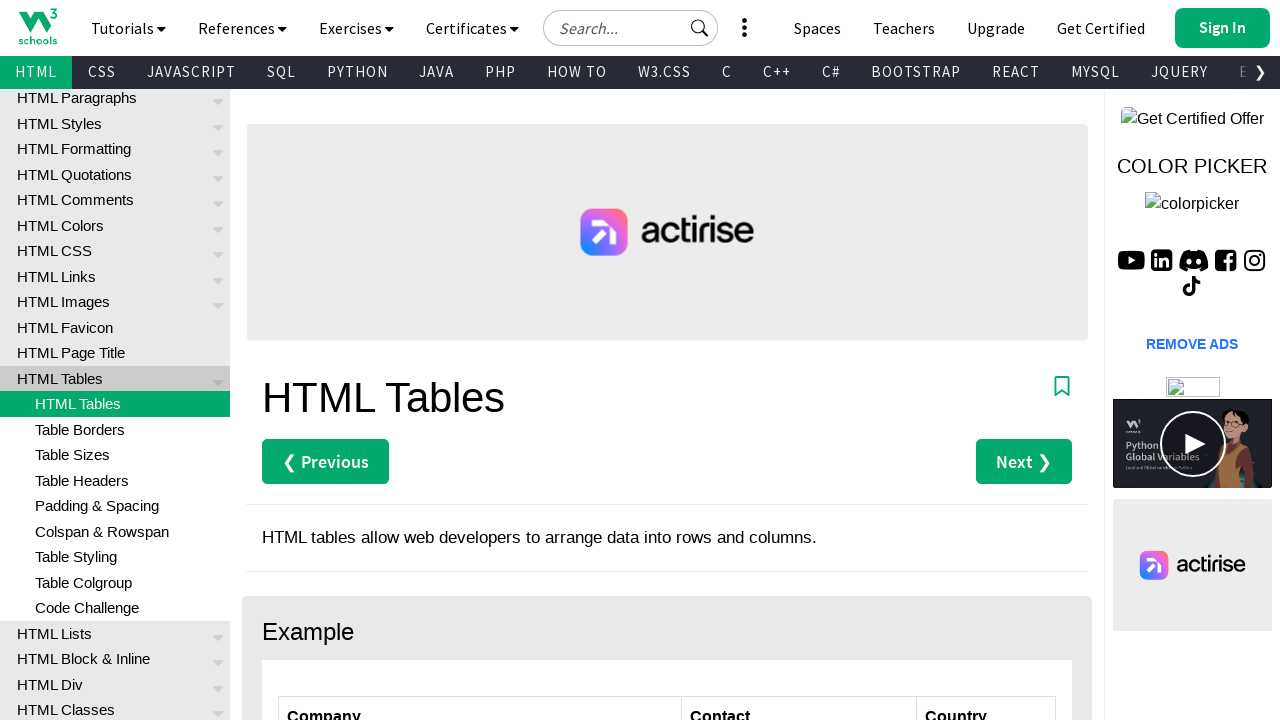